Tests the loading indicator behavior for both examples by clicking the Start button and verifying the loading indicator appears and then disappears on each example page.

Starting URL: https://the-internet.herokuapp.com/dynamic_loading/1

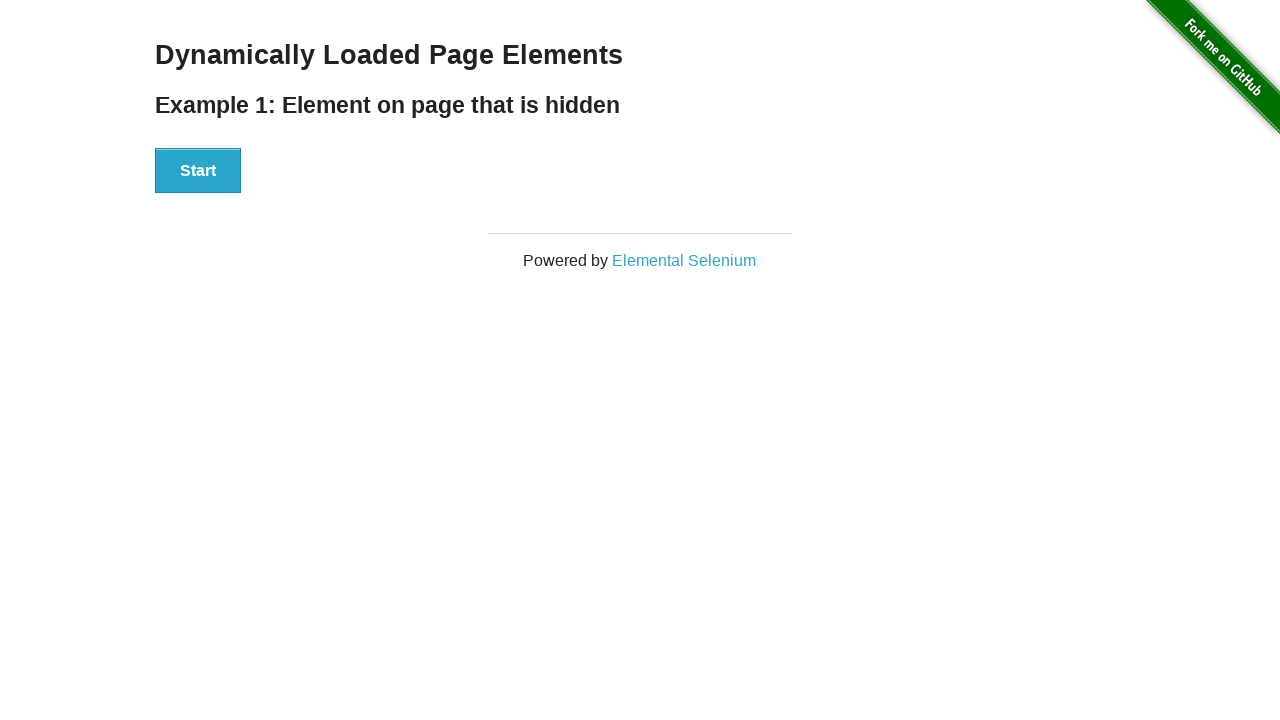

Start button became visible on Example 1 page
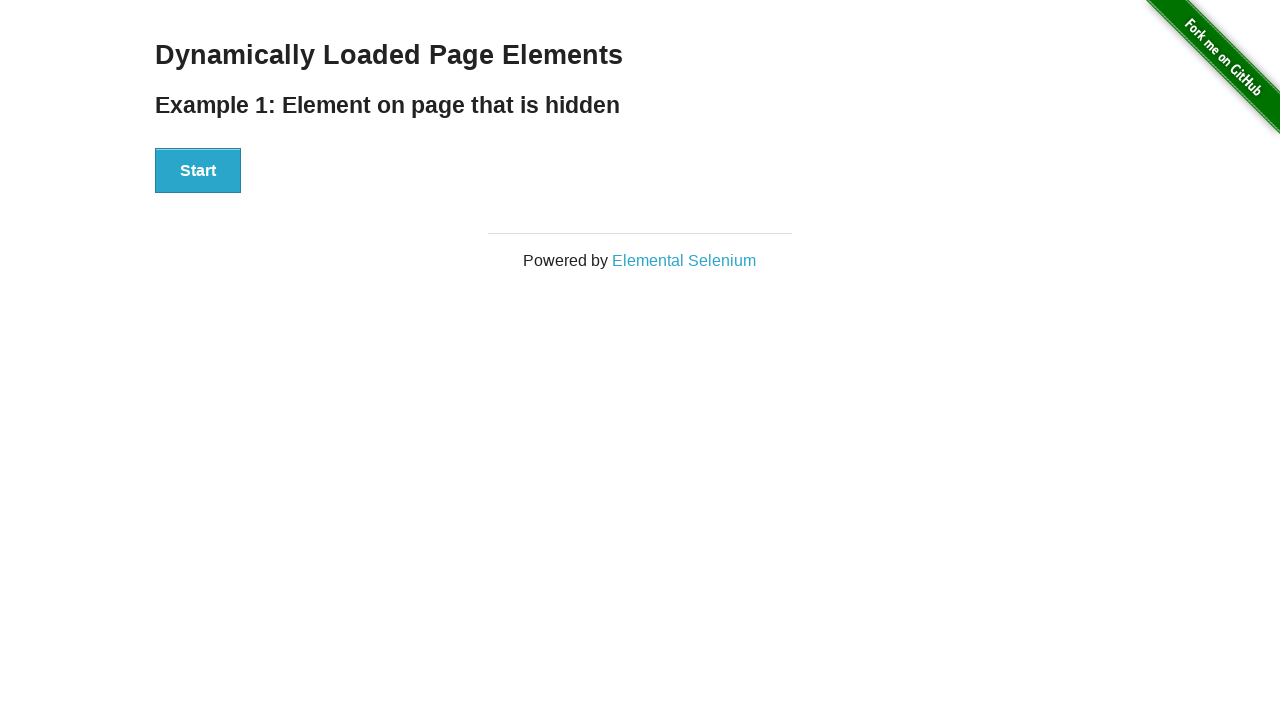

Clicked Start button on Example 1 at (198, 171) on #start button
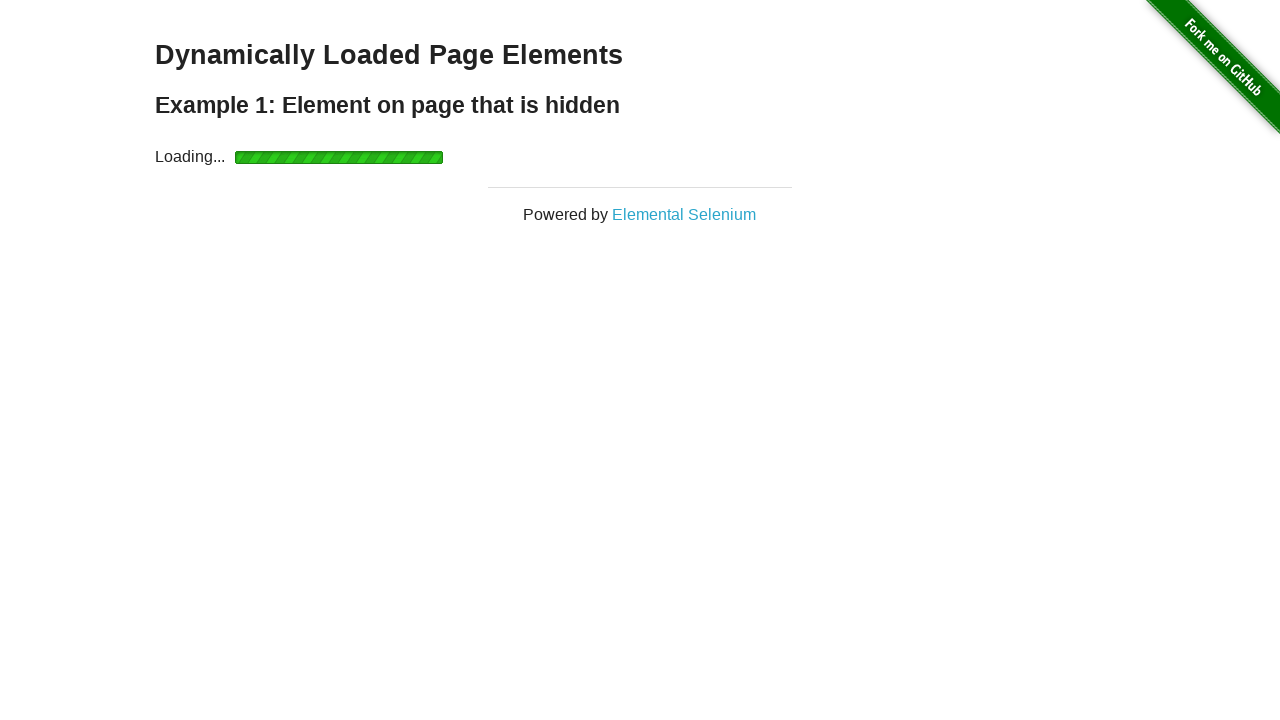

Loading indicator appeared on Example 1
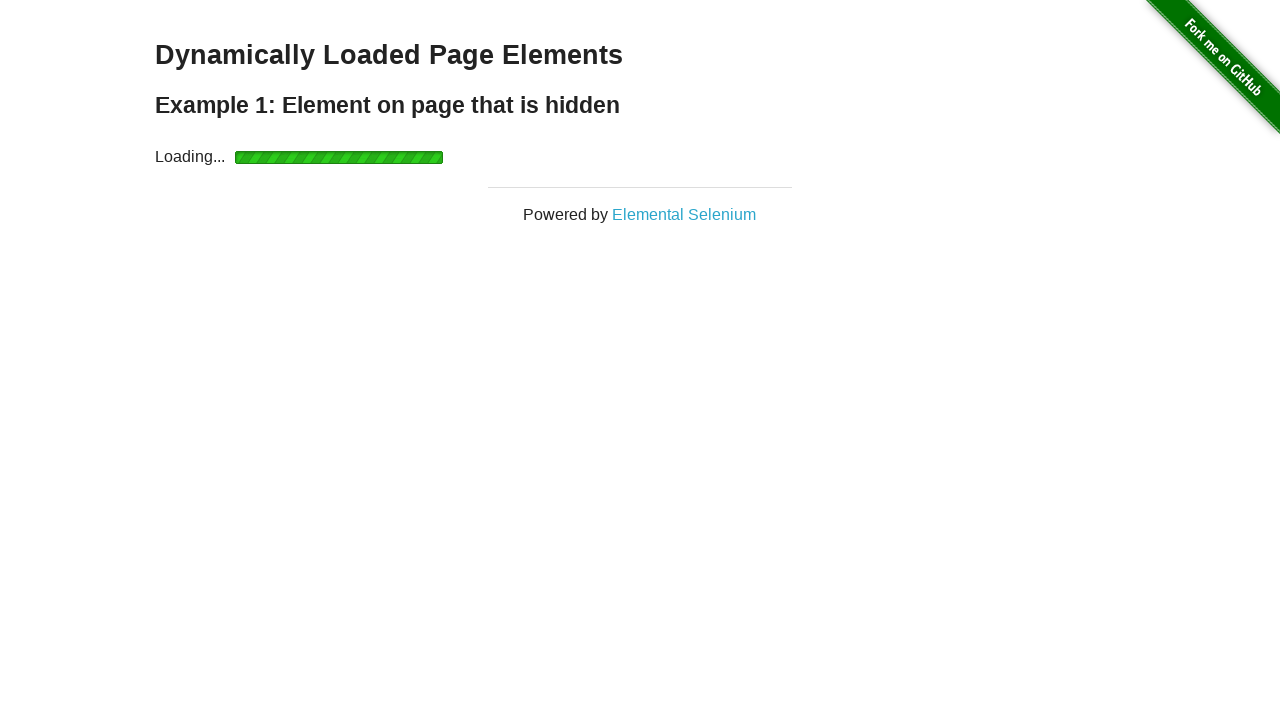

Asserted loading indicator is visible on Example 1
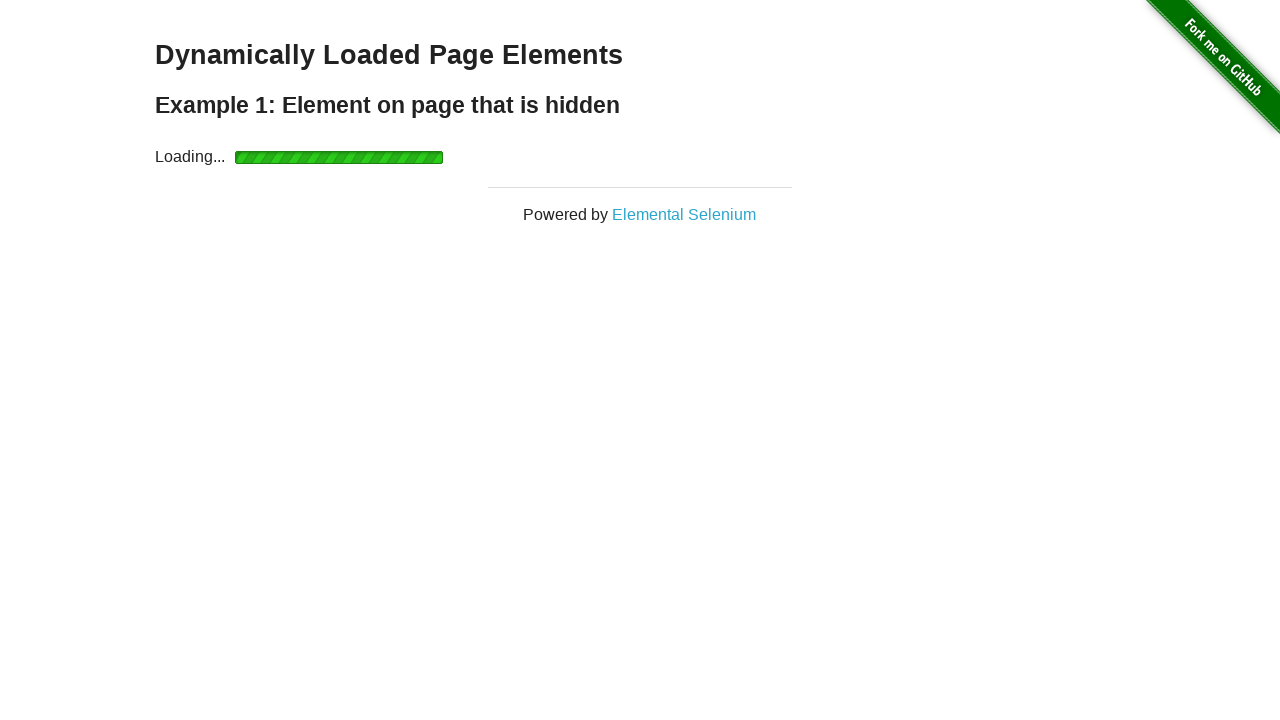

Loading indicator disappeared on Example 1
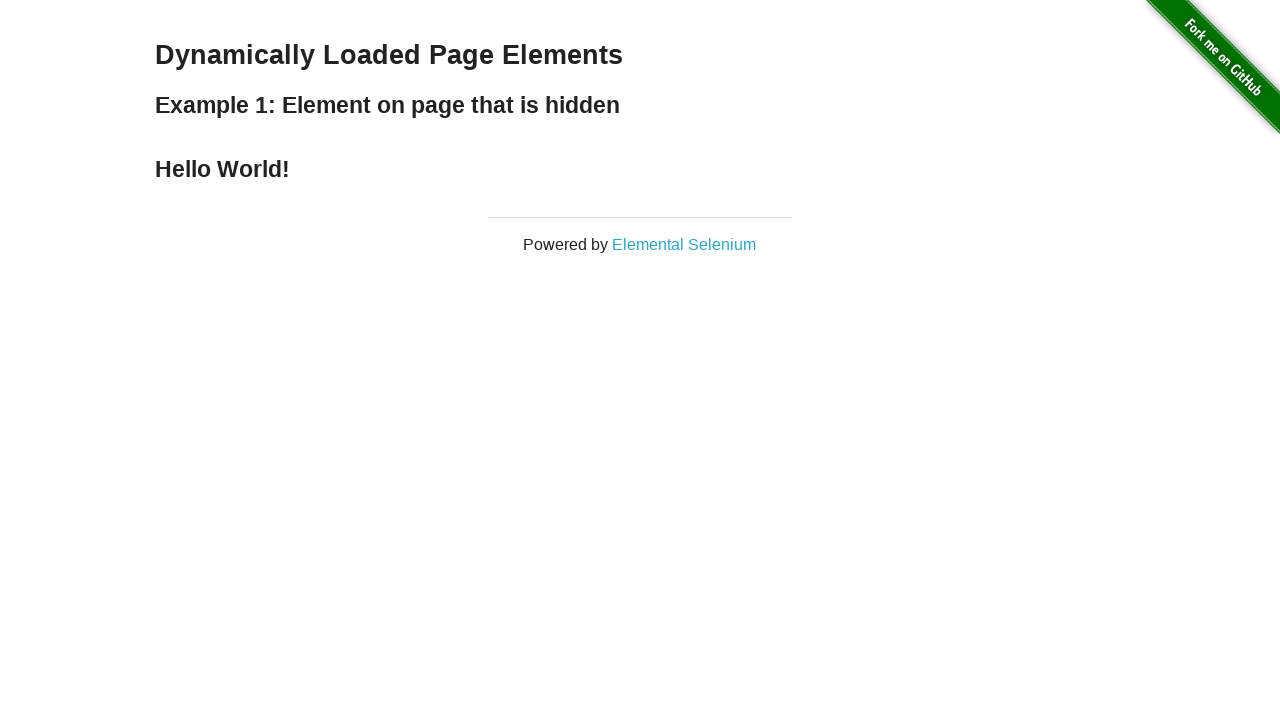

Navigated to Example 2 page
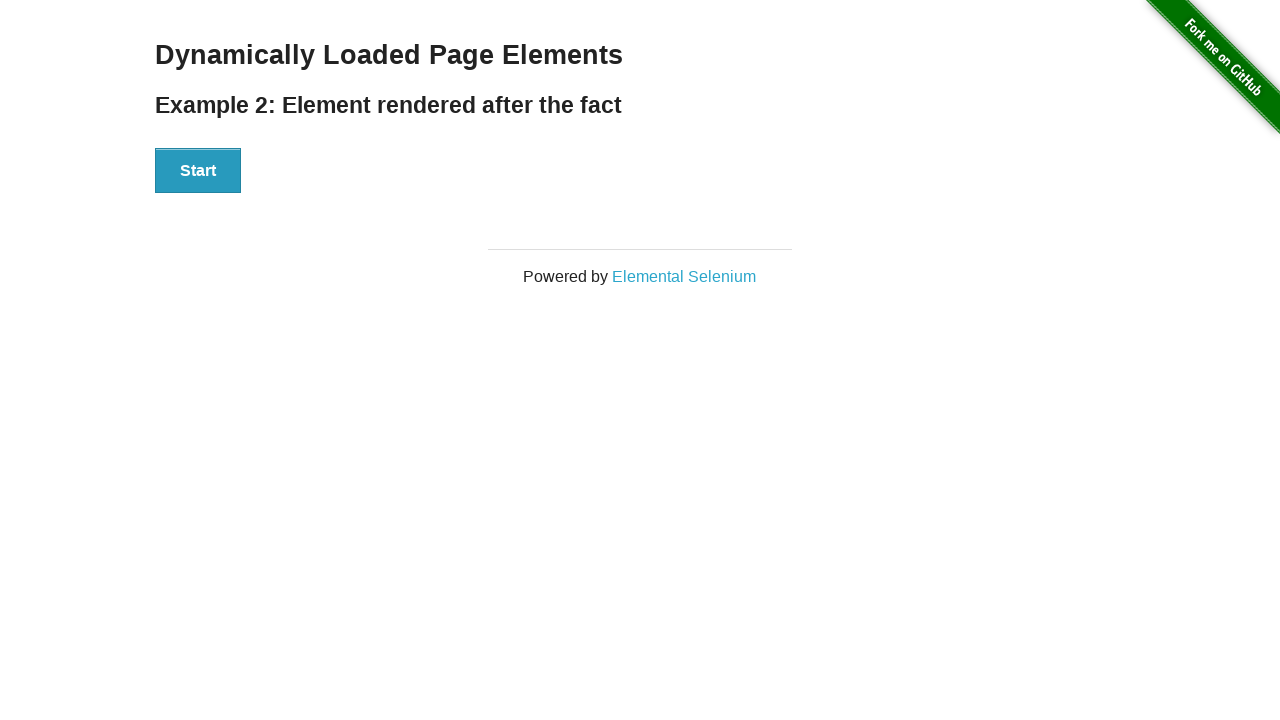

Start button became visible on Example 2 page
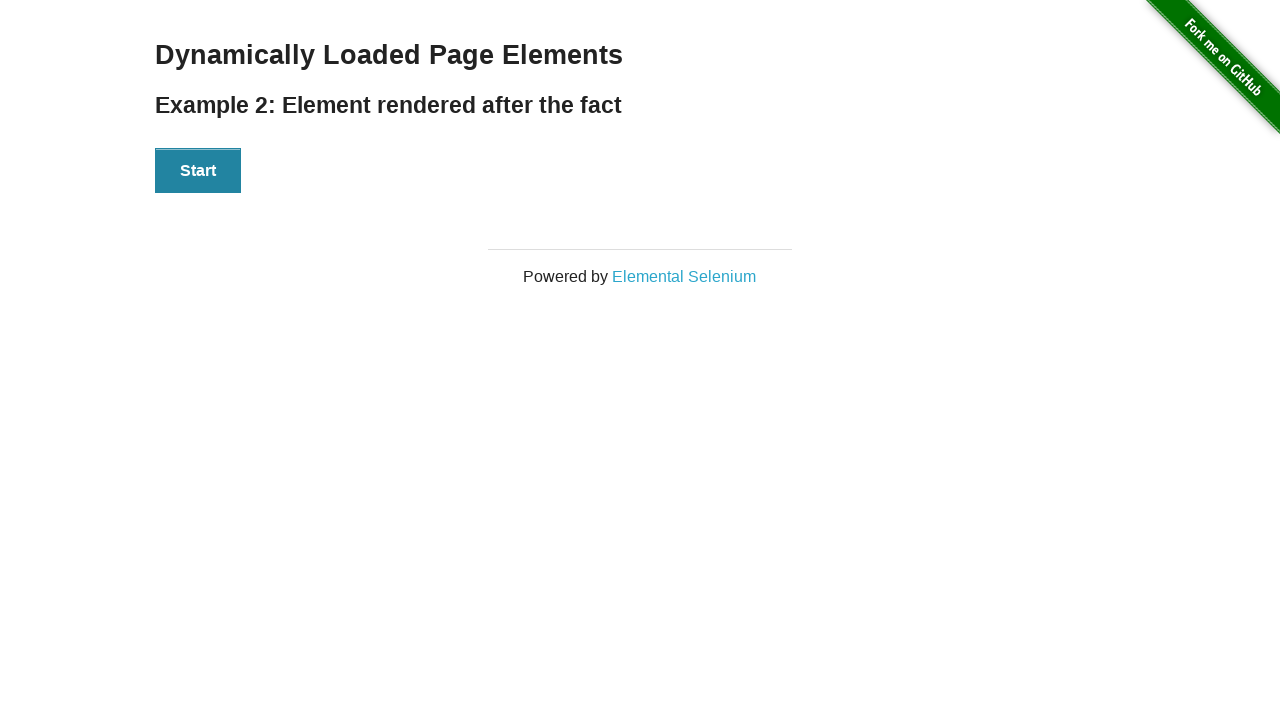

Clicked Start button on Example 2 at (198, 171) on #start button
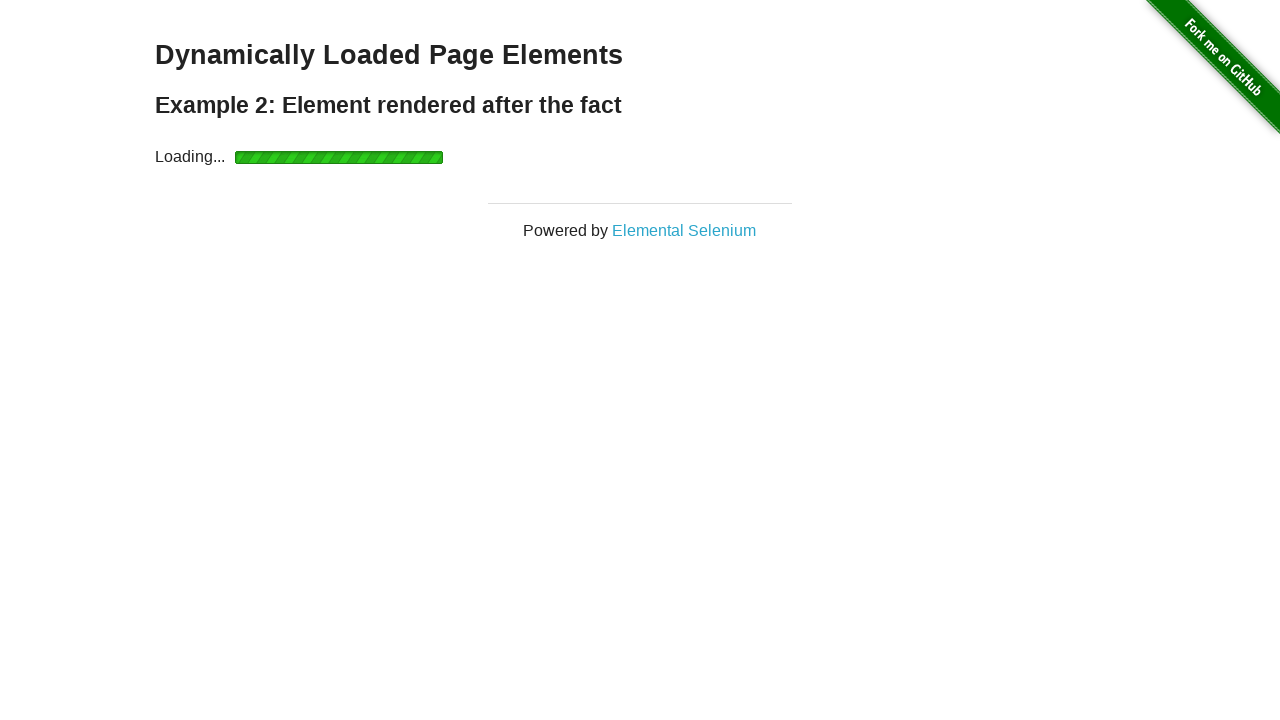

Loading indicator appeared on Example 2
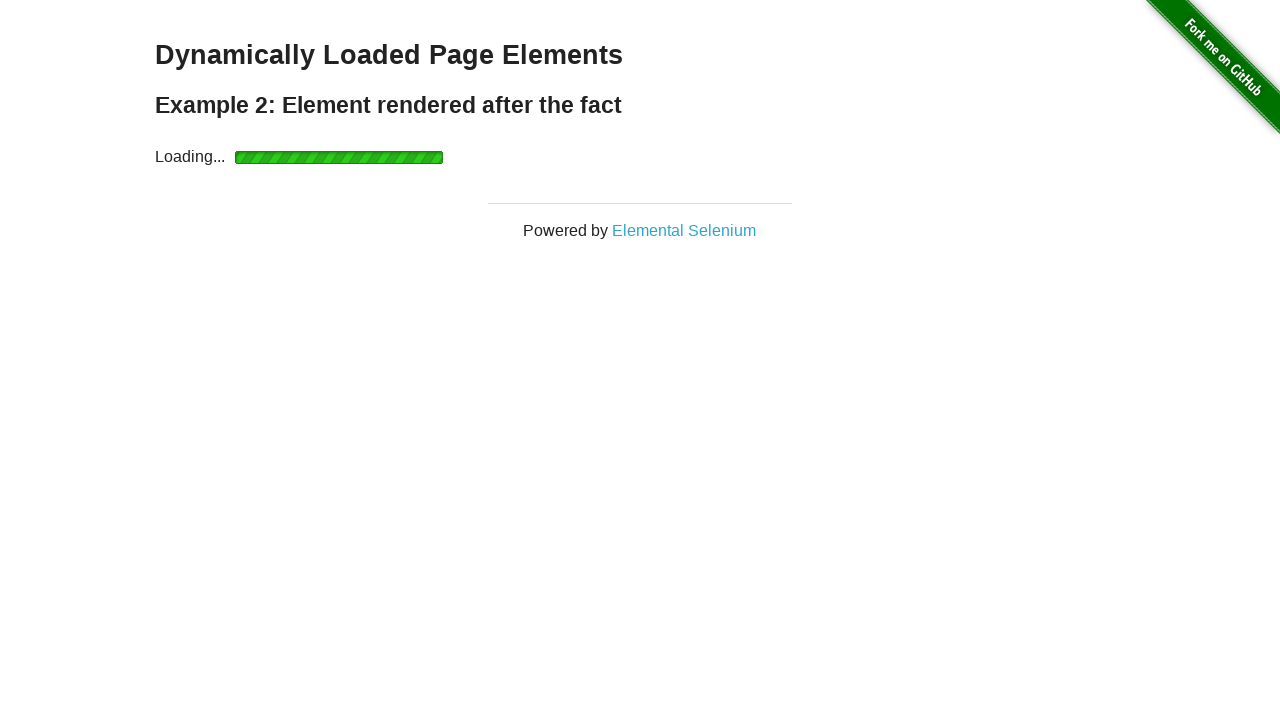

Asserted loading indicator is visible on Example 2
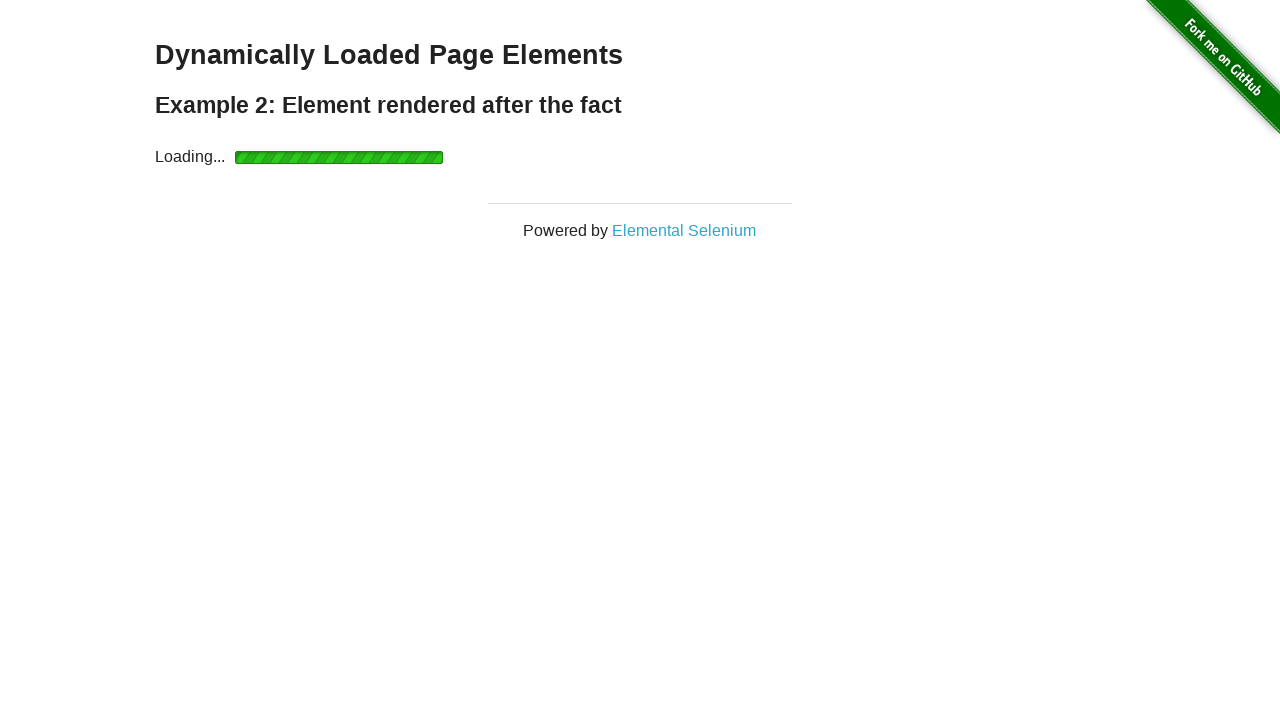

Loading indicator disappeared on Example 2
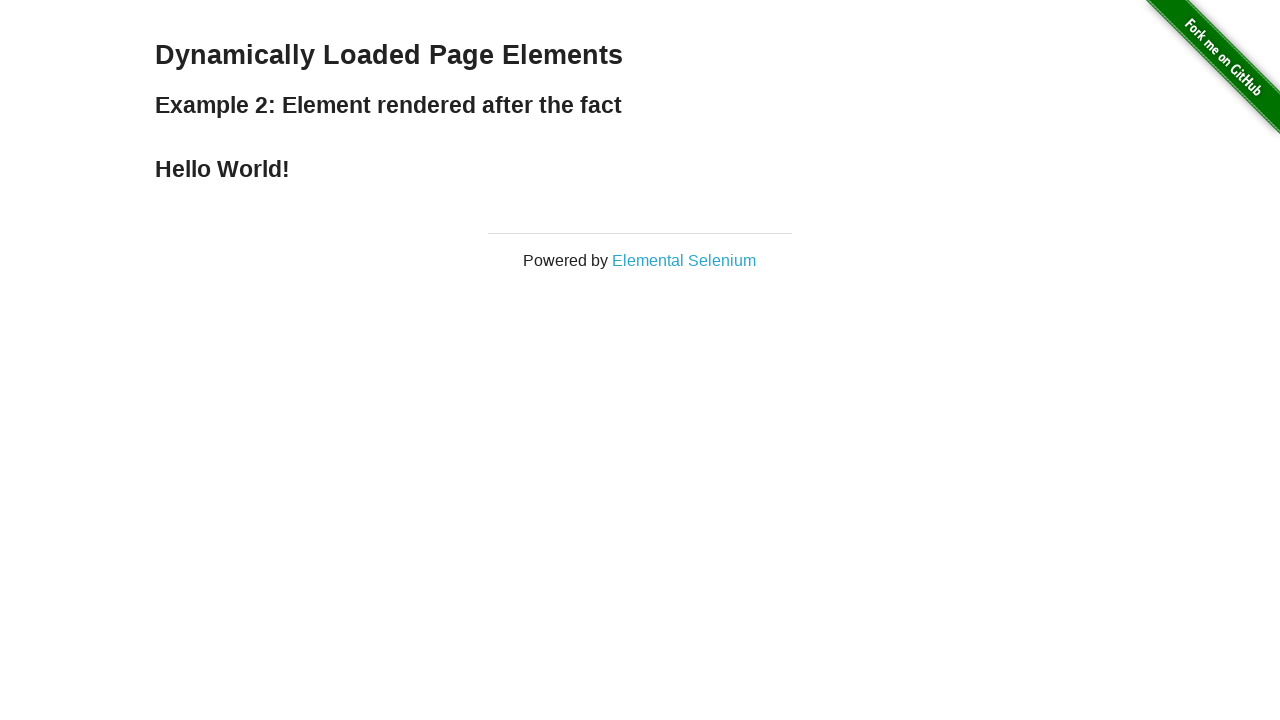

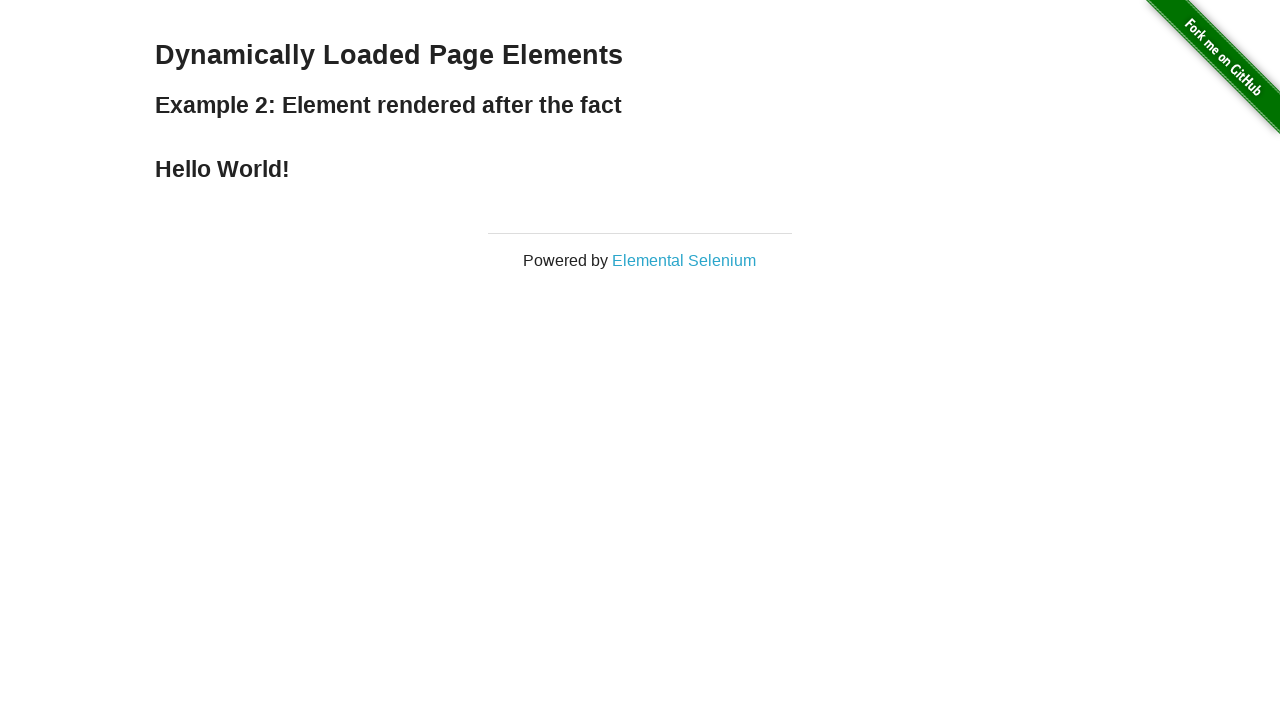